Tests XPath axes selectors by locating and extracting text from buttons using following-sibling and parent navigation

Starting URL: https://rahulshettyacademy.com/AutomationPractice/

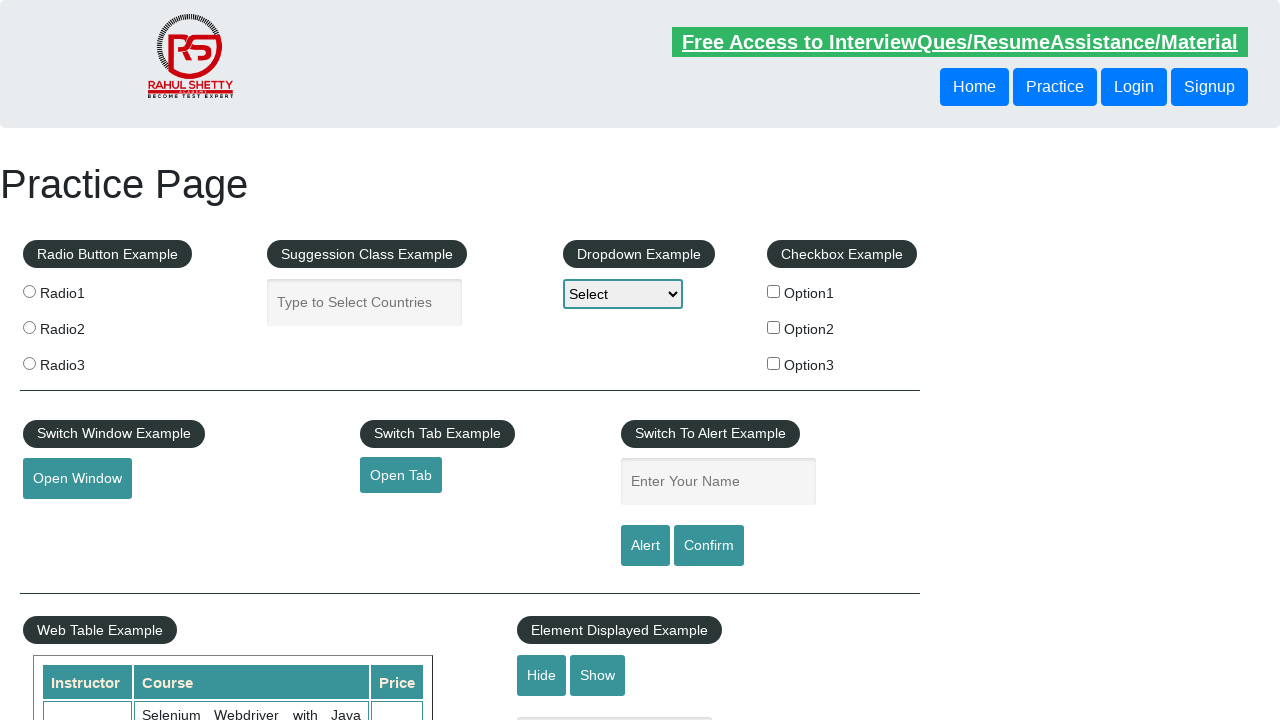

Navigated to XPath Axes practice page
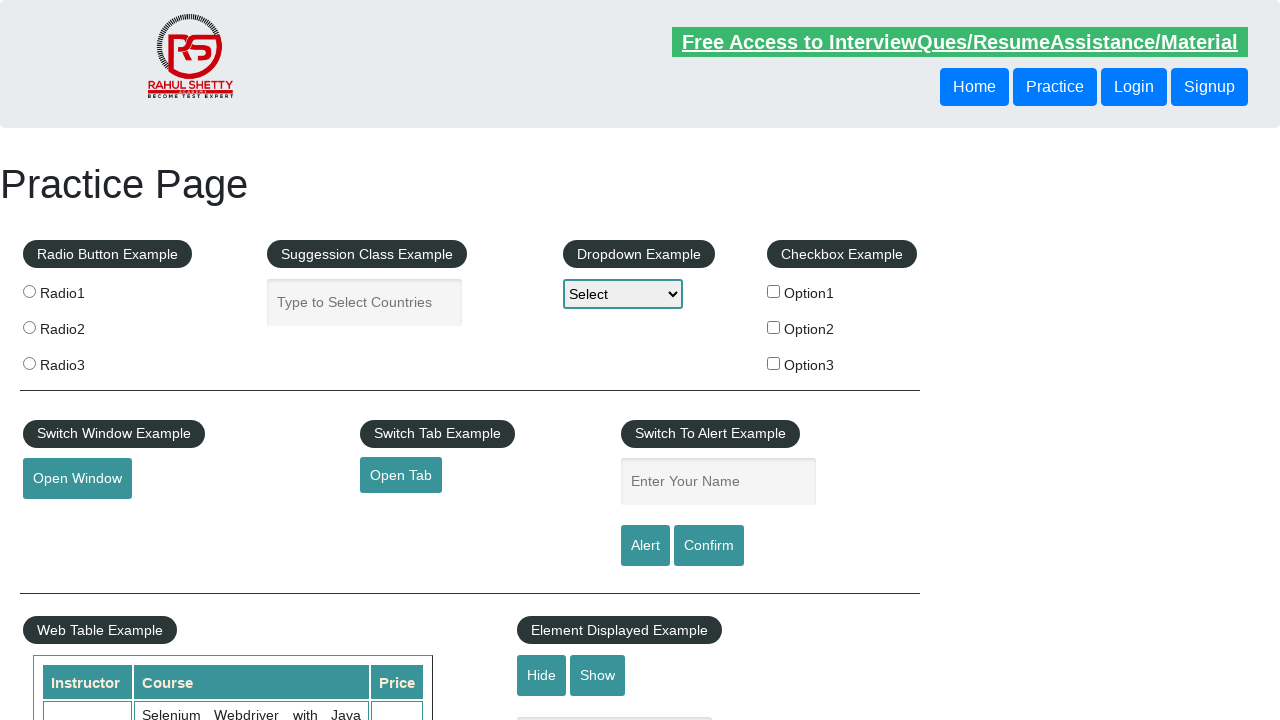

Located and extracted text from button using following-sibling XPath axis
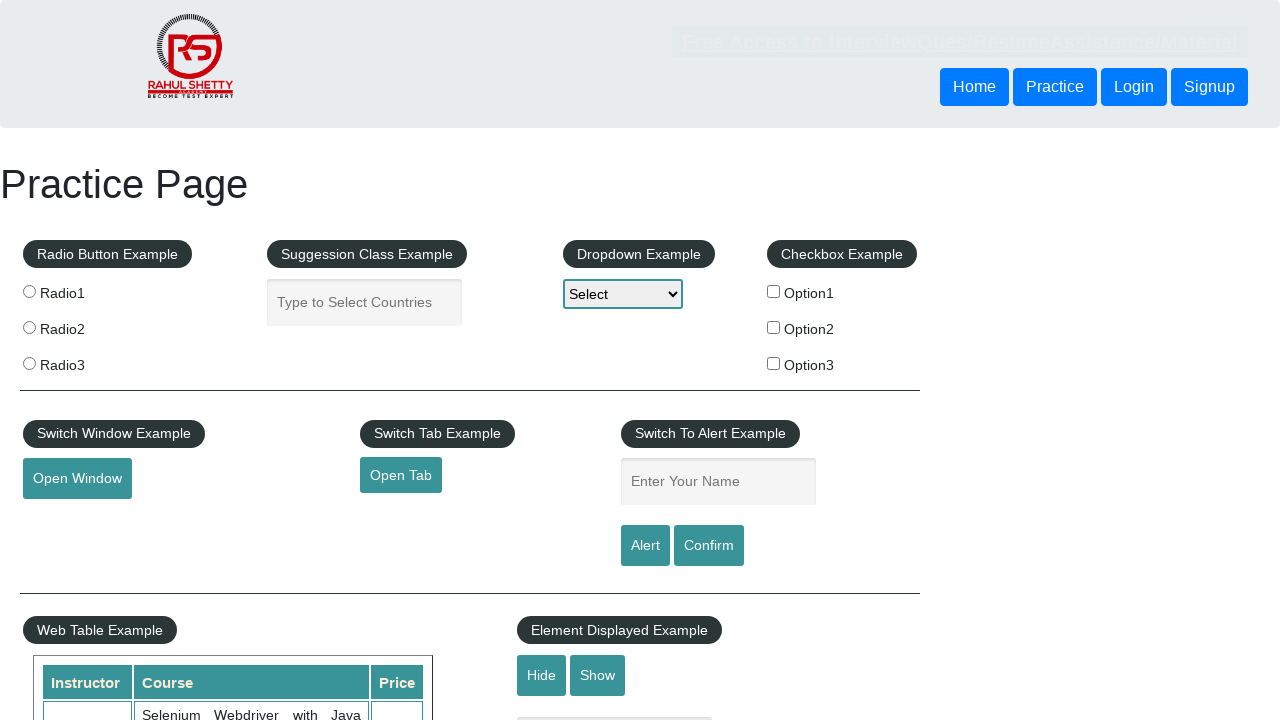

Located and extracted text from button using parent XPath axis
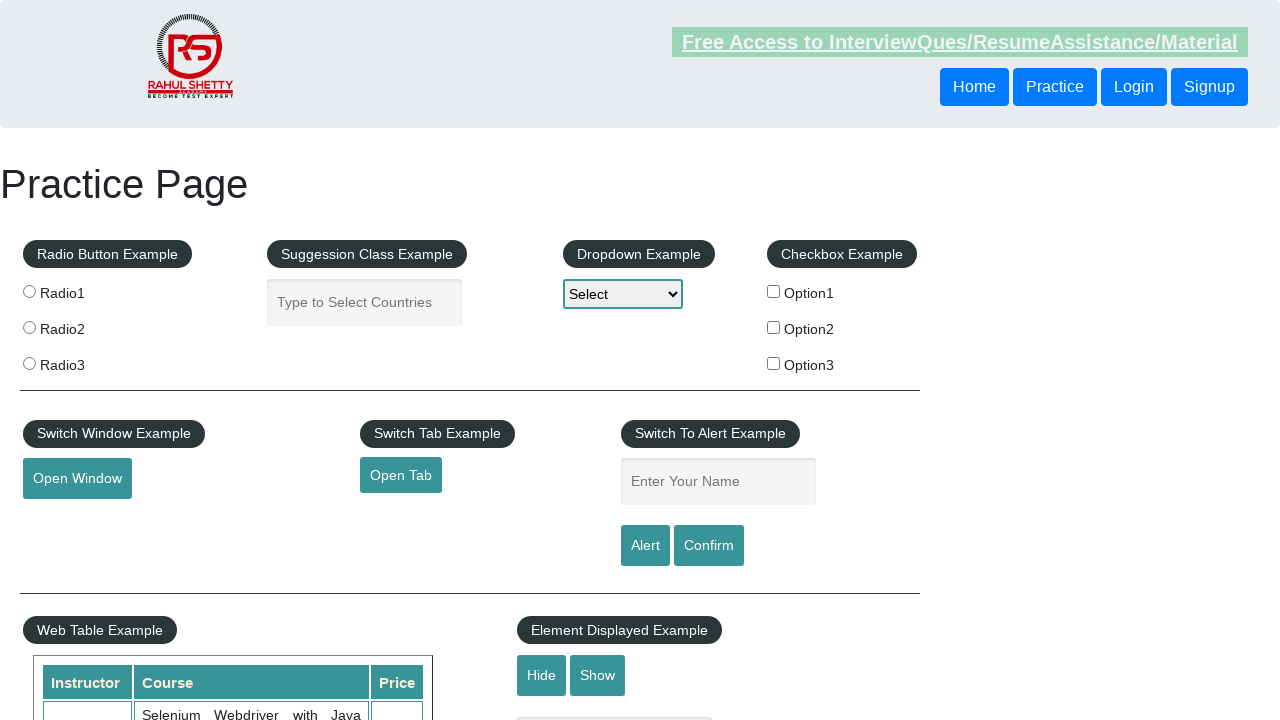

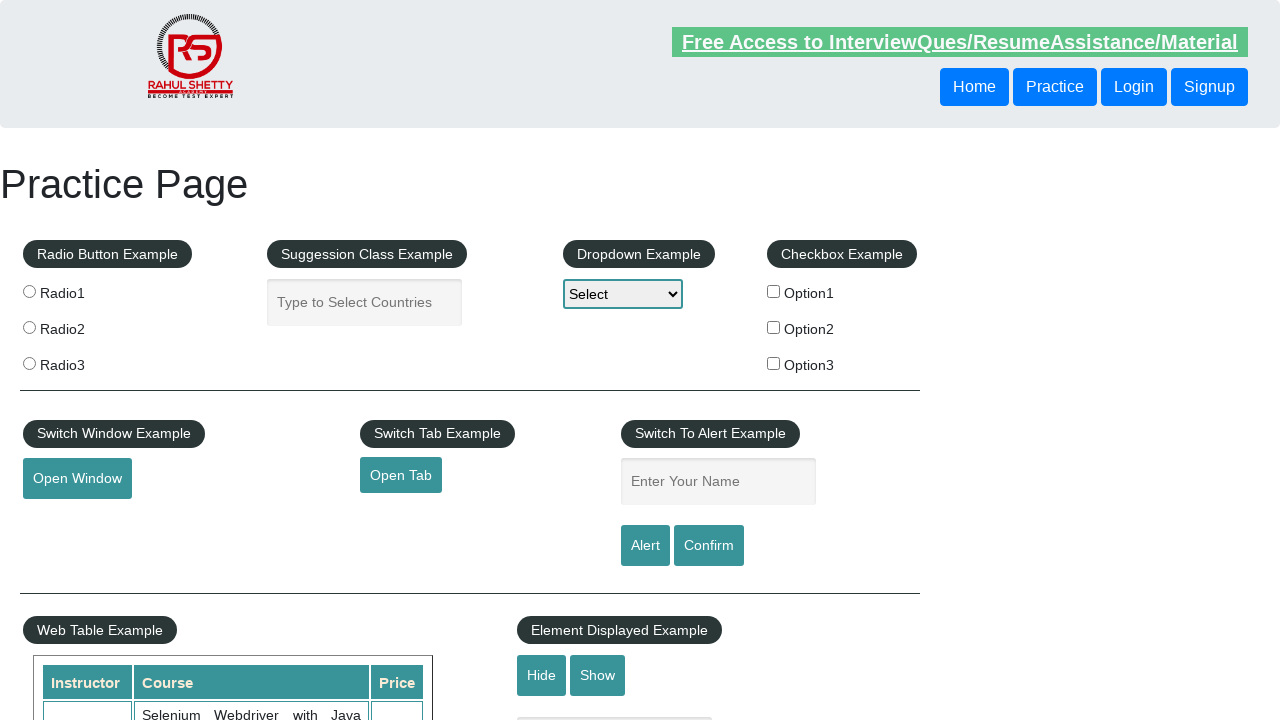